Tests dismissing a modal/entry advertisement popup by clicking the close button in the modal footer

Starting URL: https://the-internet.herokuapp.com/entry_ad

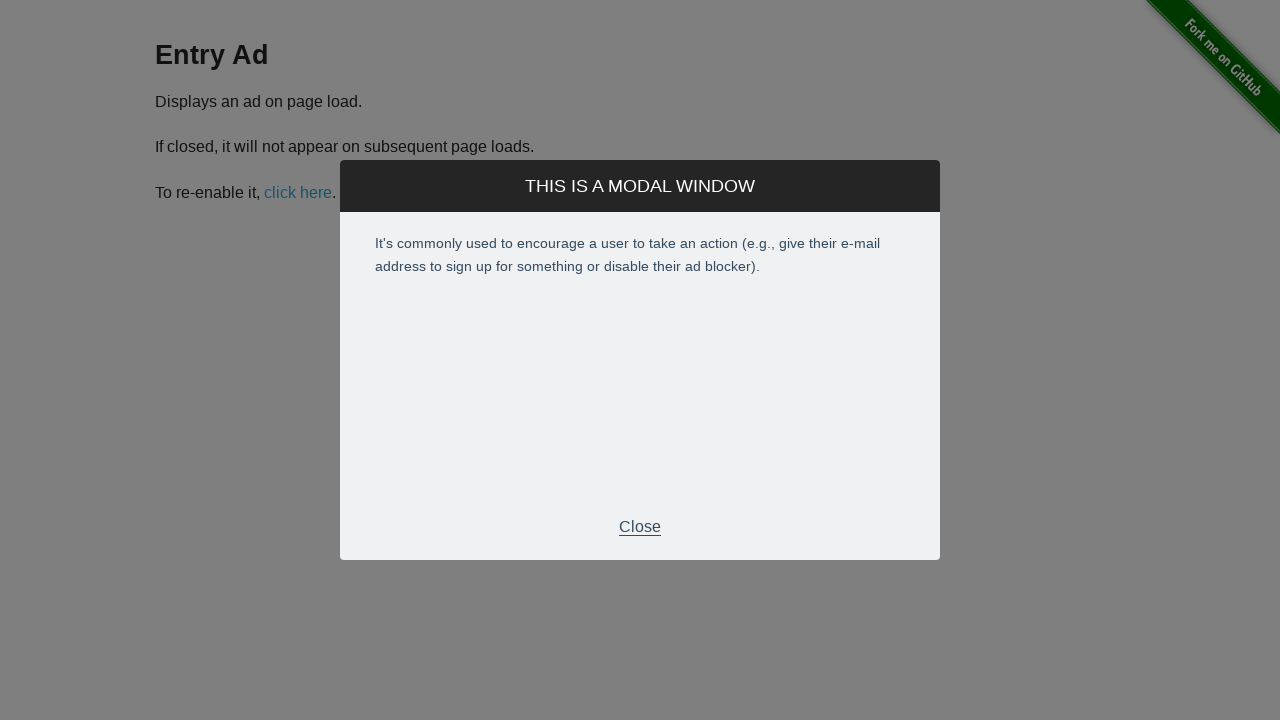

Waited for entry advertisement modal footer to appear
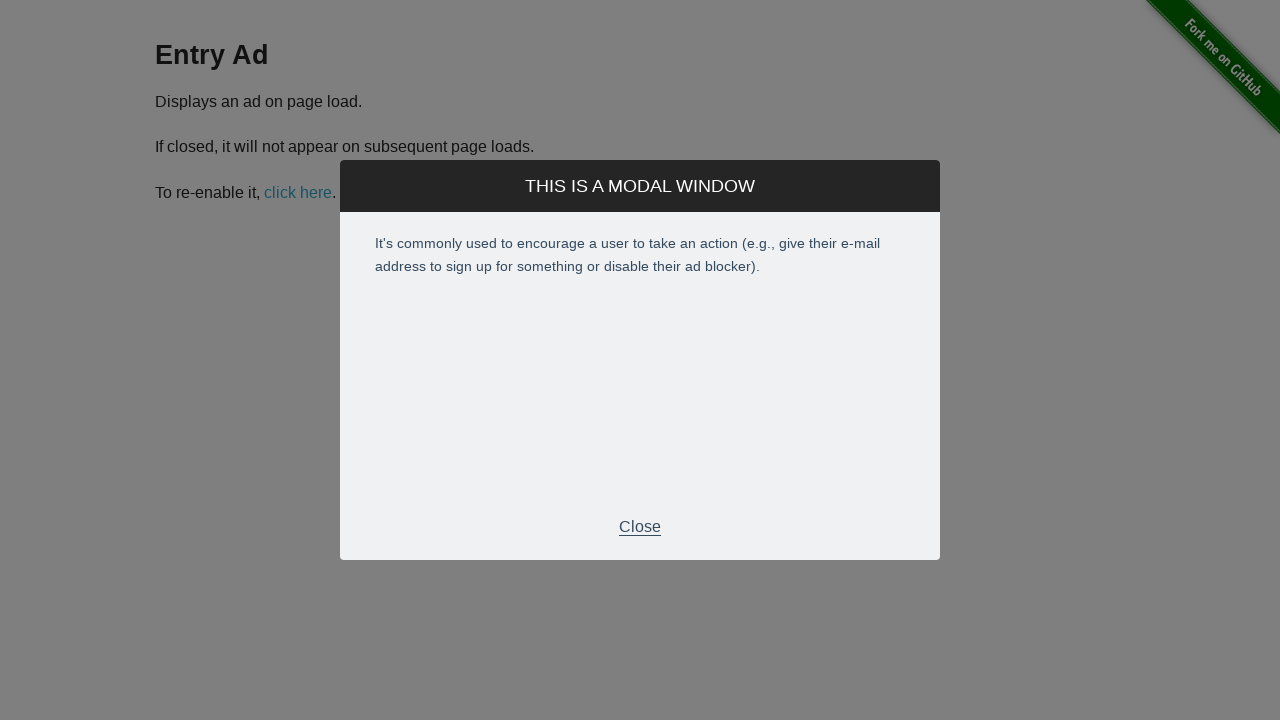

Clicked close button in modal footer to dismiss entry advertisement at (640, 527) on .modal-footer p
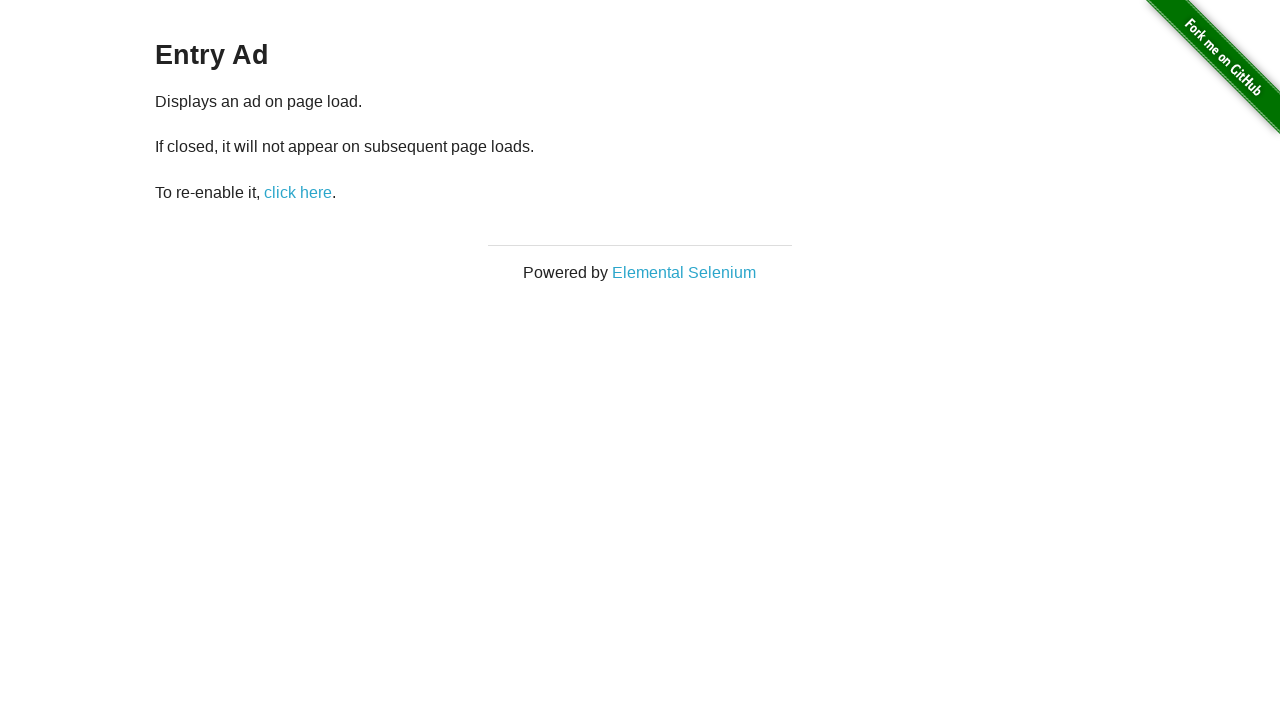

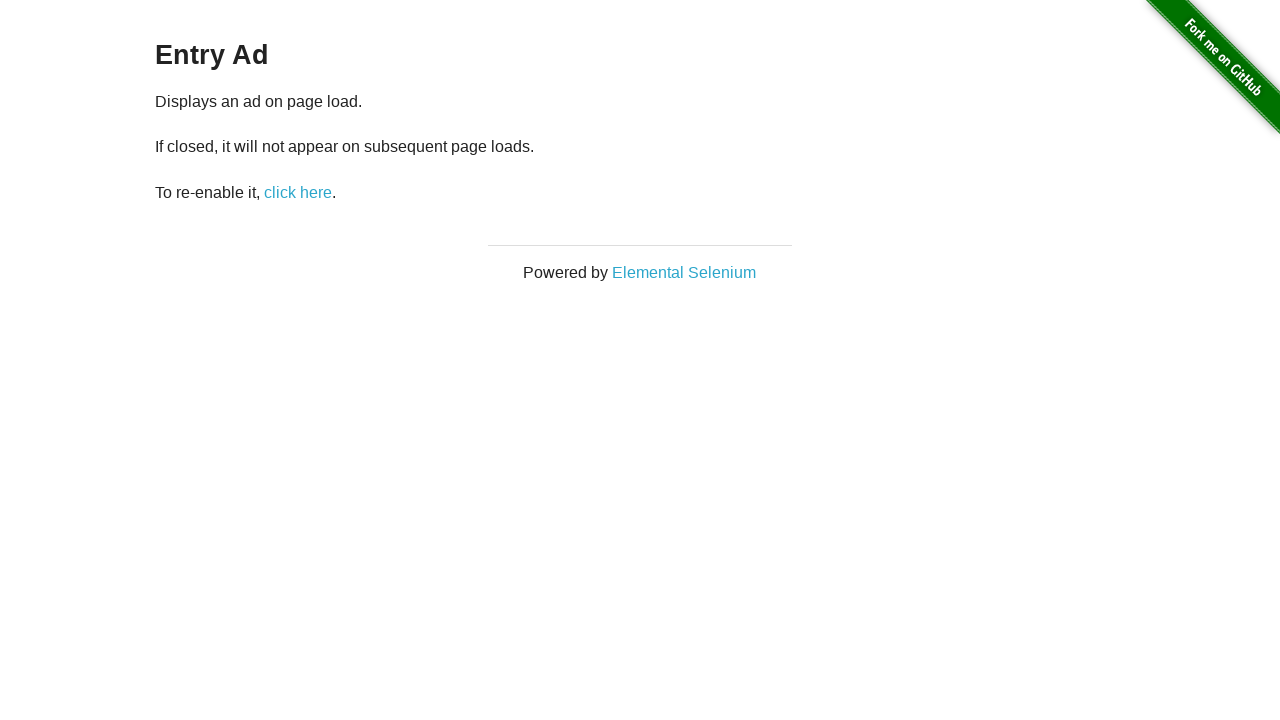